Tests an e-commerce site's product search and add to cart functionality by searching for products containing "ca", then adding specific items to cart

Starting URL: https://rahulshettyacademy.com/seleniumPractise/#/

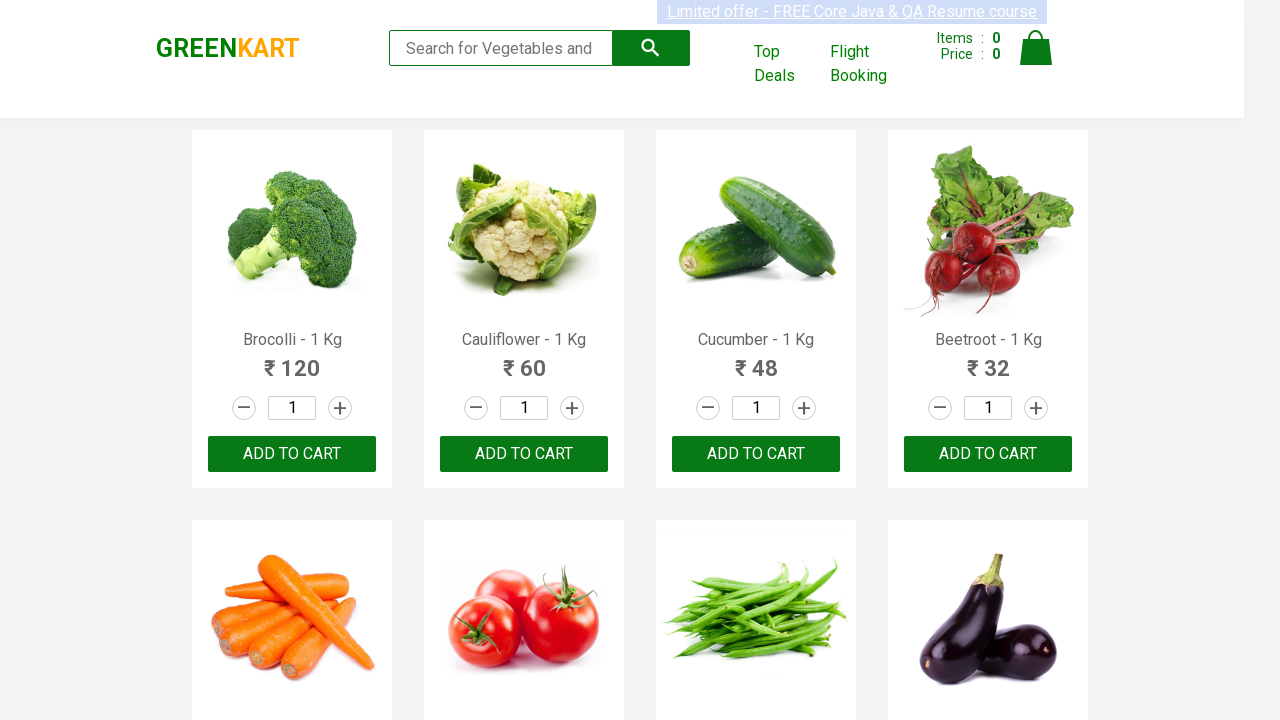

Filled search field with 'ca' to filter products on input[type="search"]
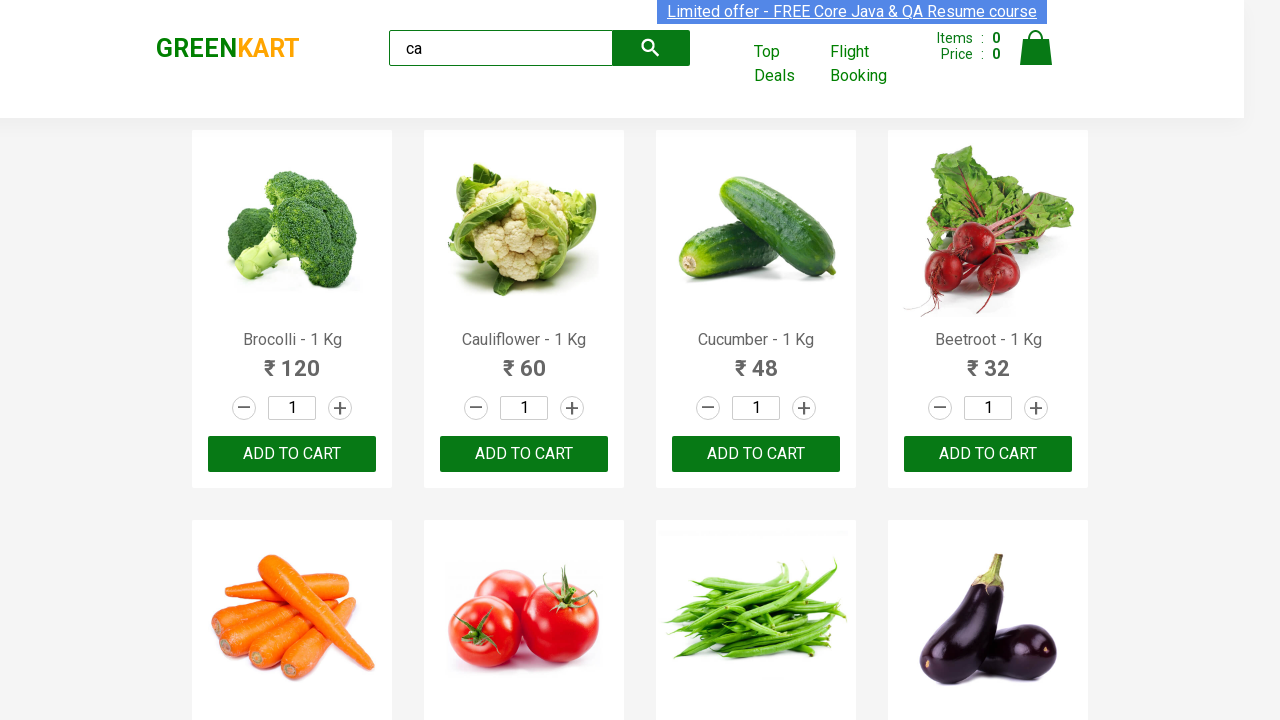

Waited 2 seconds for products to filter
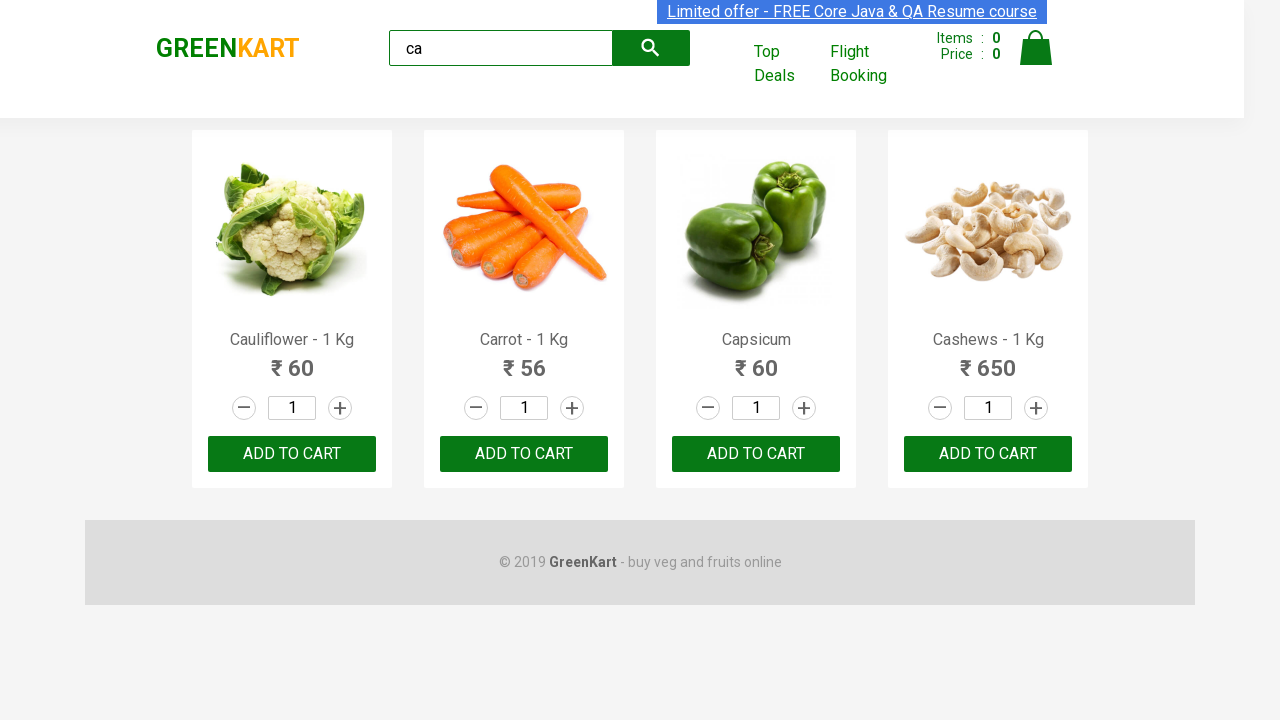

Verified visible products are displayed
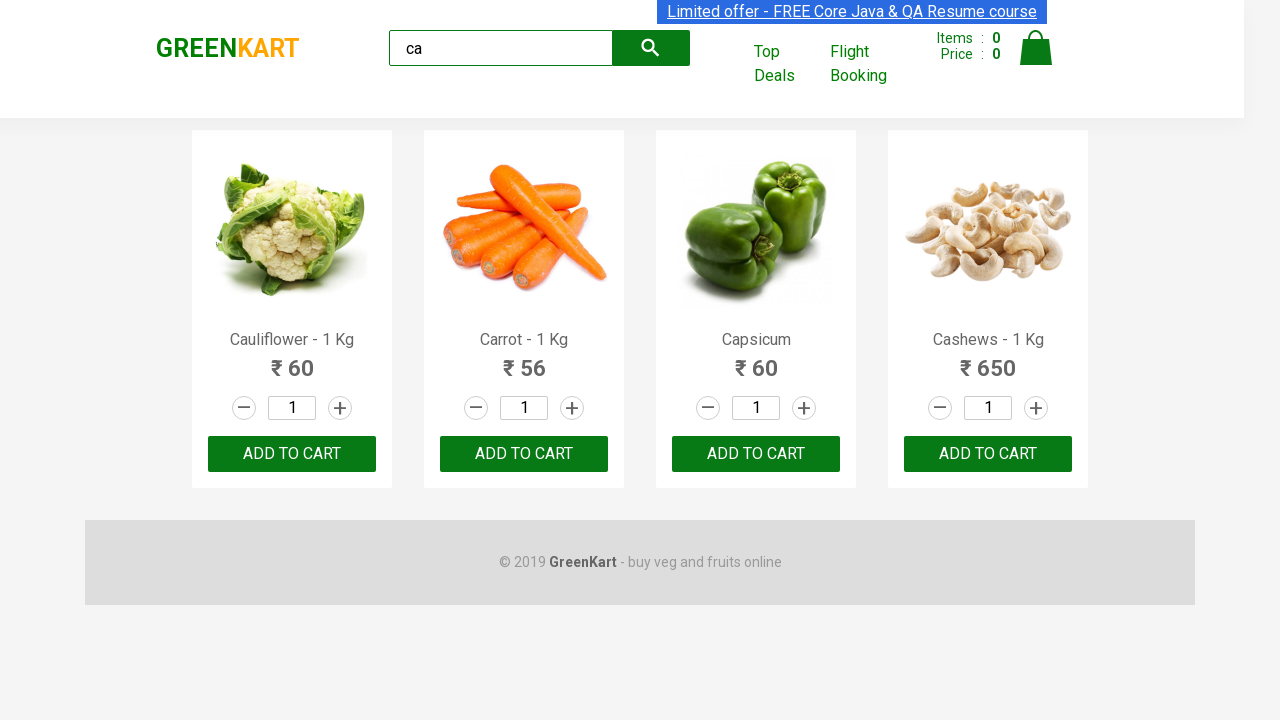

Added 3rd product to cart at (756, 454) on .products .product >> nth=2 >> internal:text="ADD TO CART"i
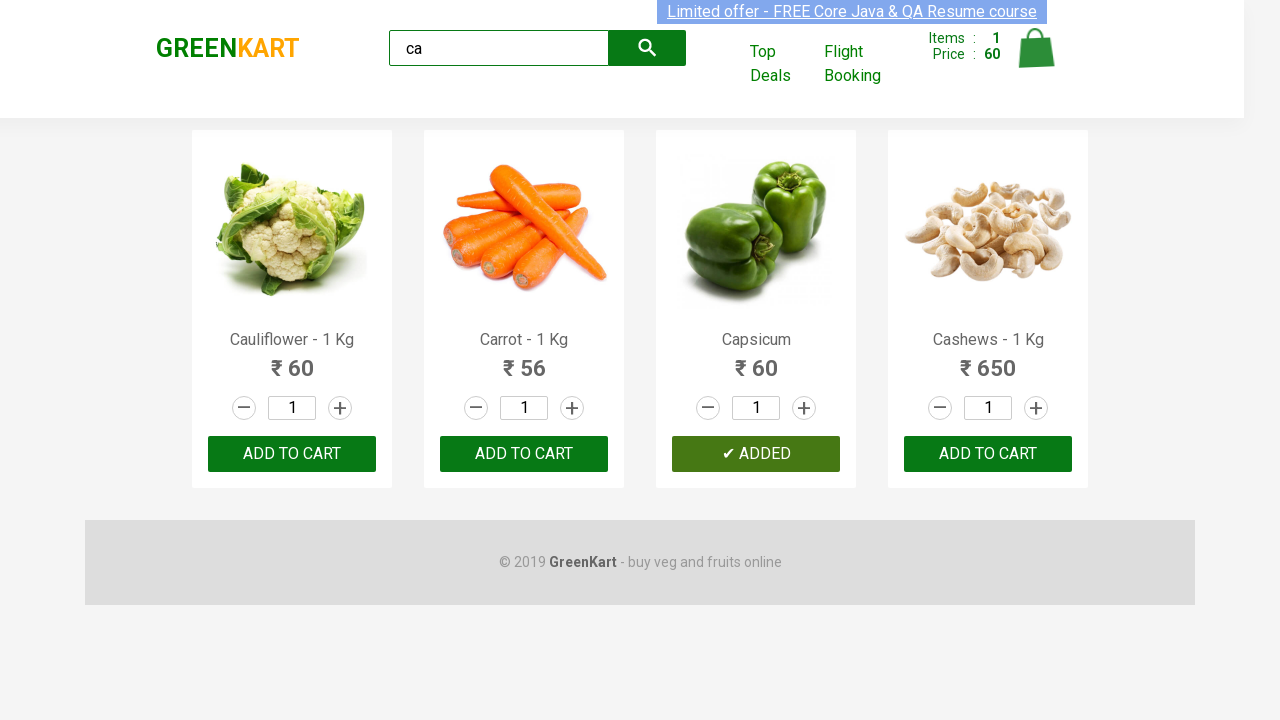

Retrieved all filtered products
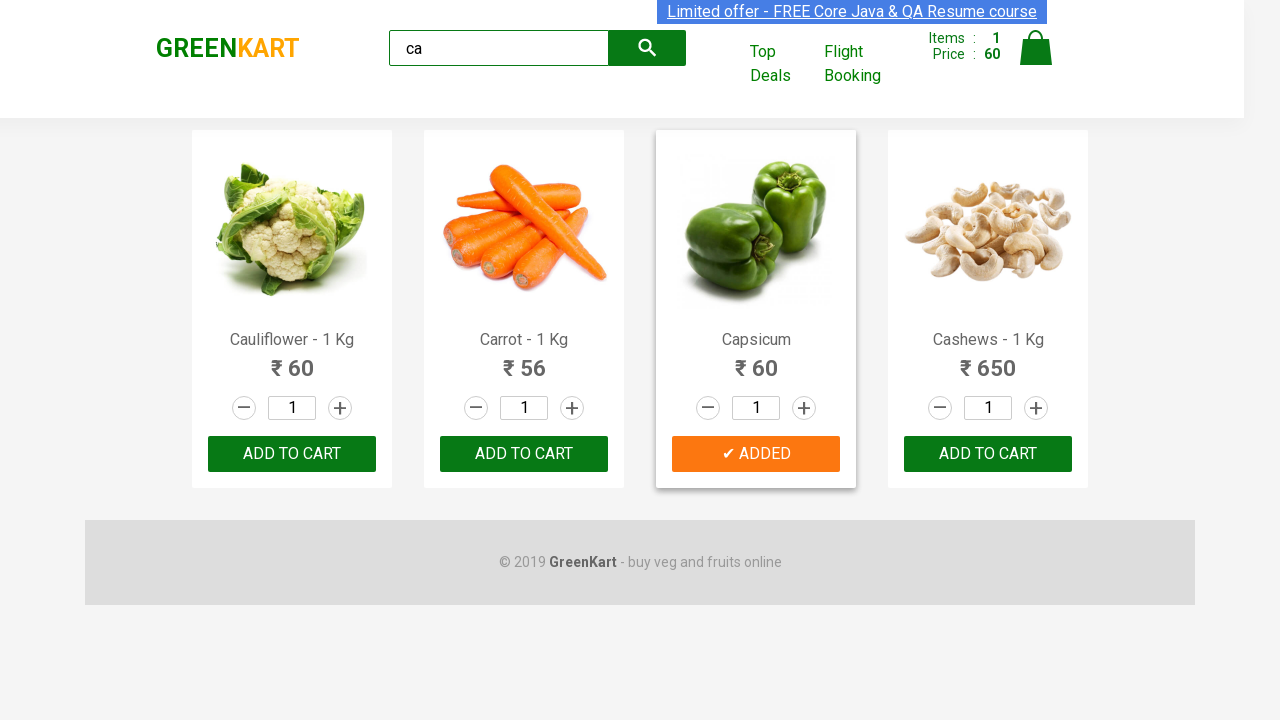

Found and added Cashews product to cart at (988, 454) on .products .product >> nth=3 >> button
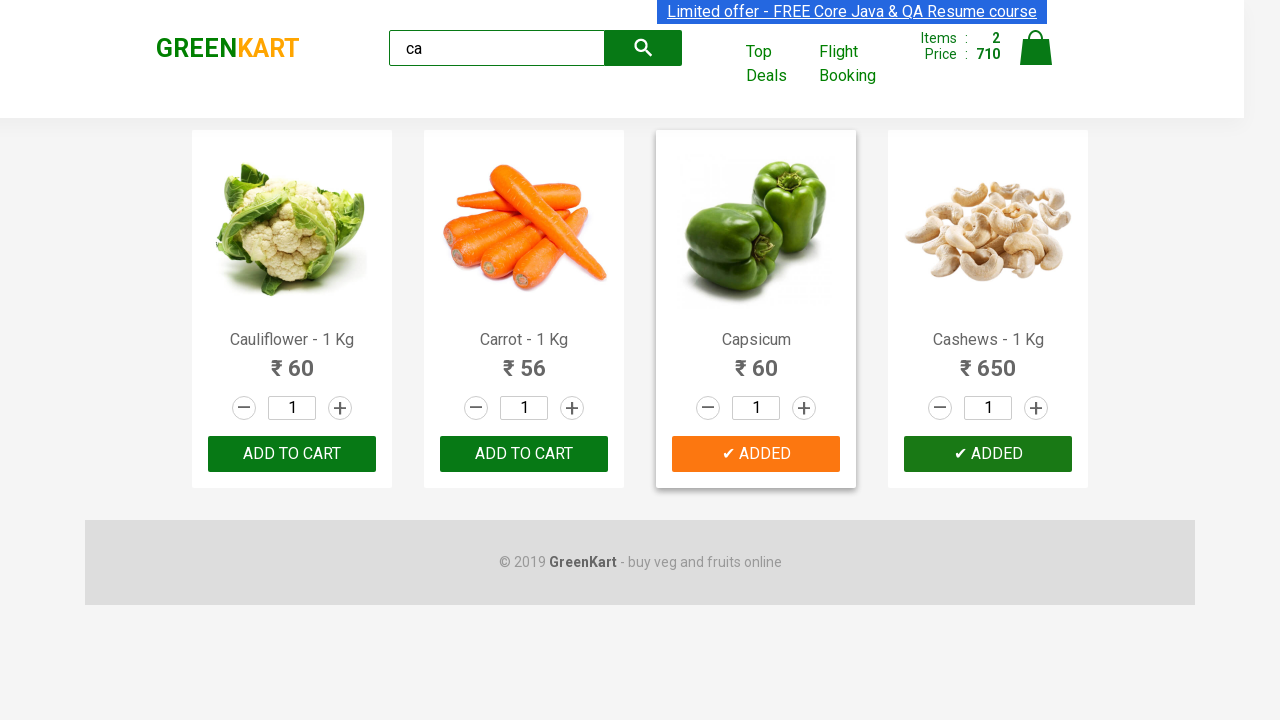

Verified brand element is present
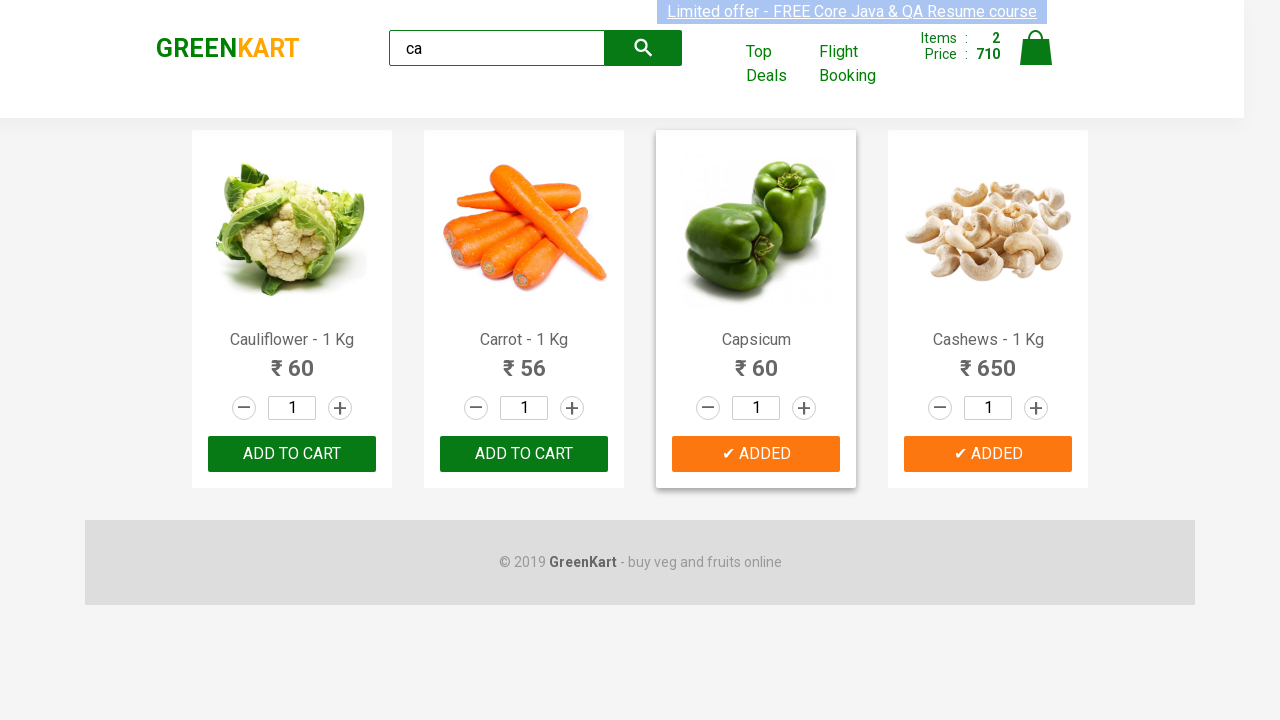

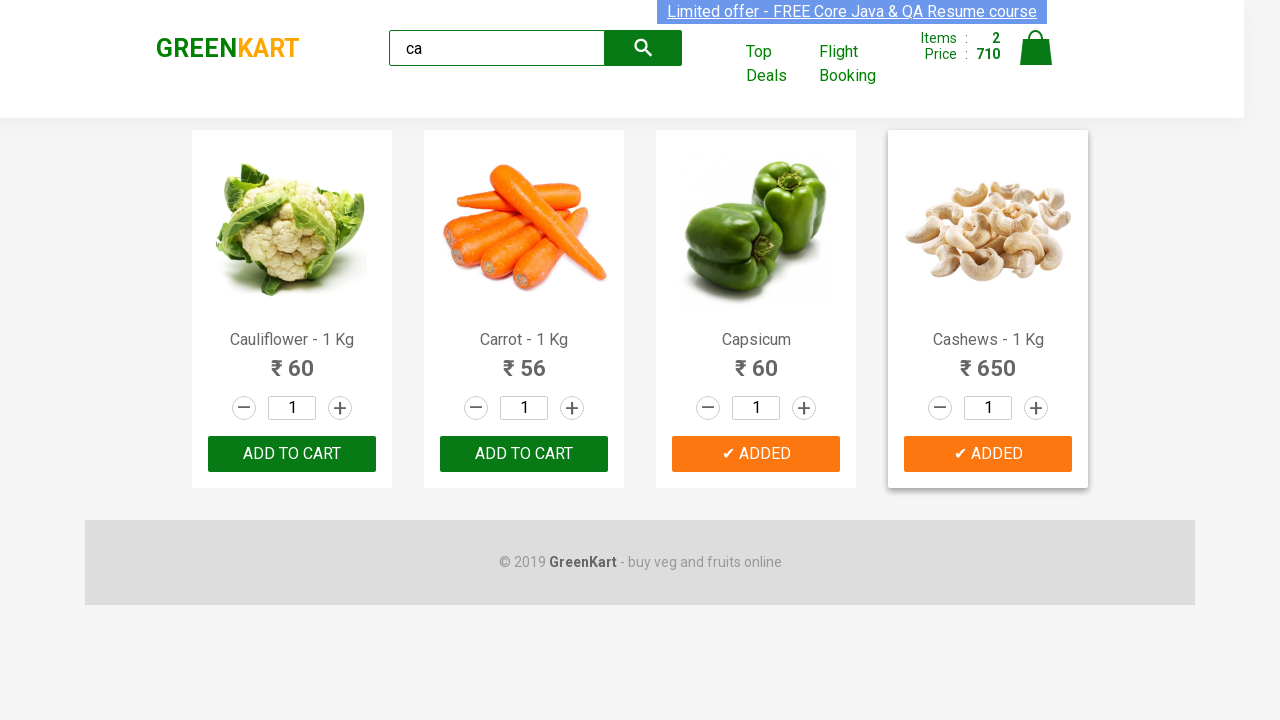